Tests explicit wait functionality by waiting for a button to become clickable after a delay on the dynamic properties page

Starting URL: https://demoqa.com/dynamic-properties

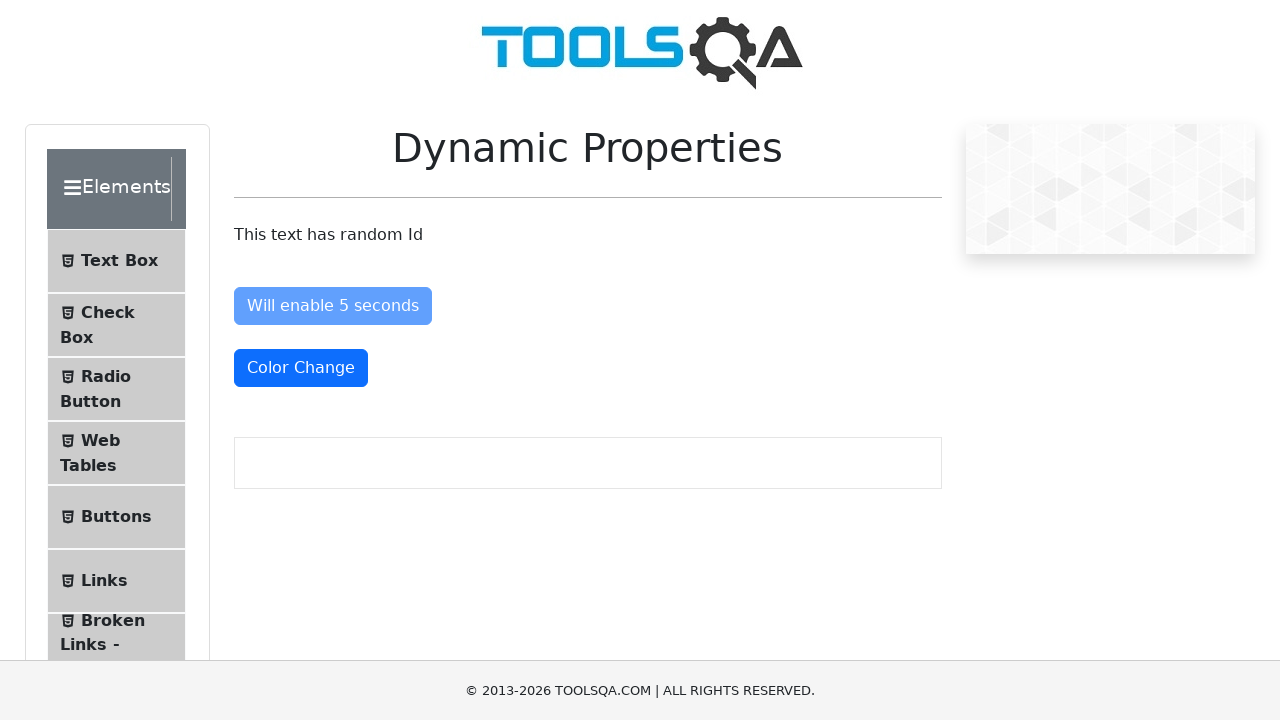

Waited for 'Enable After' button to become enabled after 5-second delay
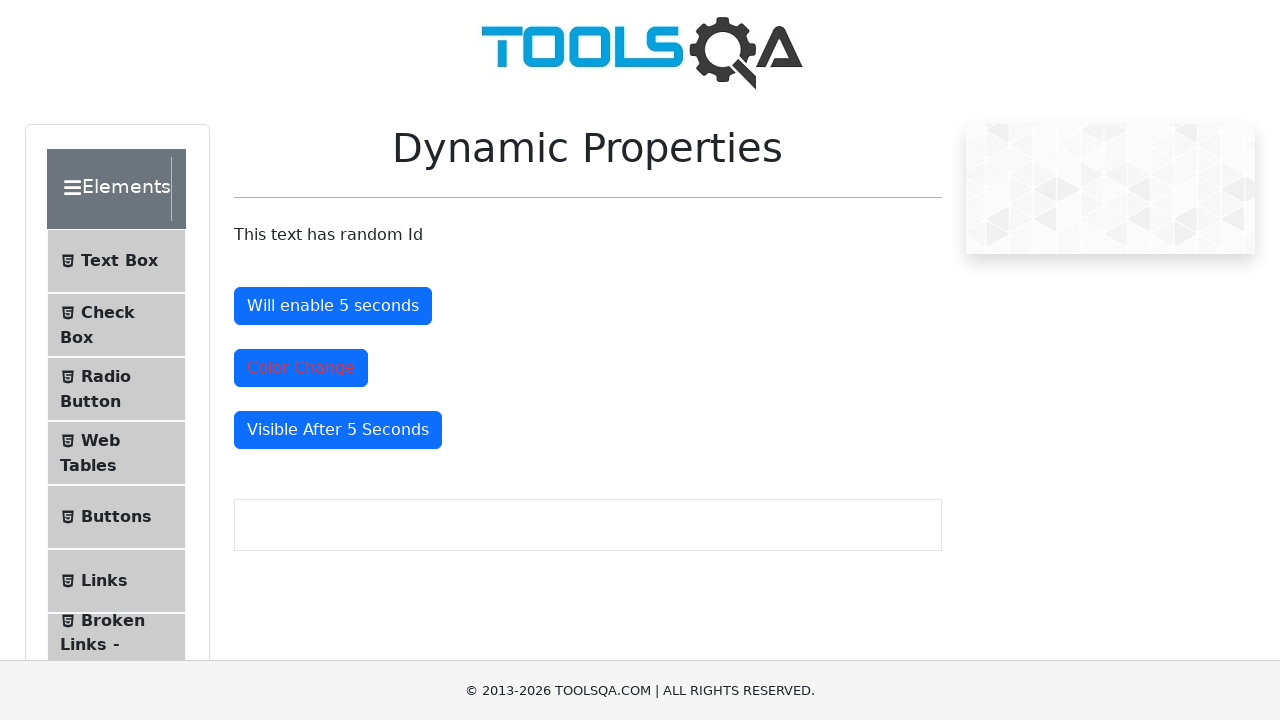

Clicked the now-enabled 'Enable After' button at (333, 306) on #enableAfter
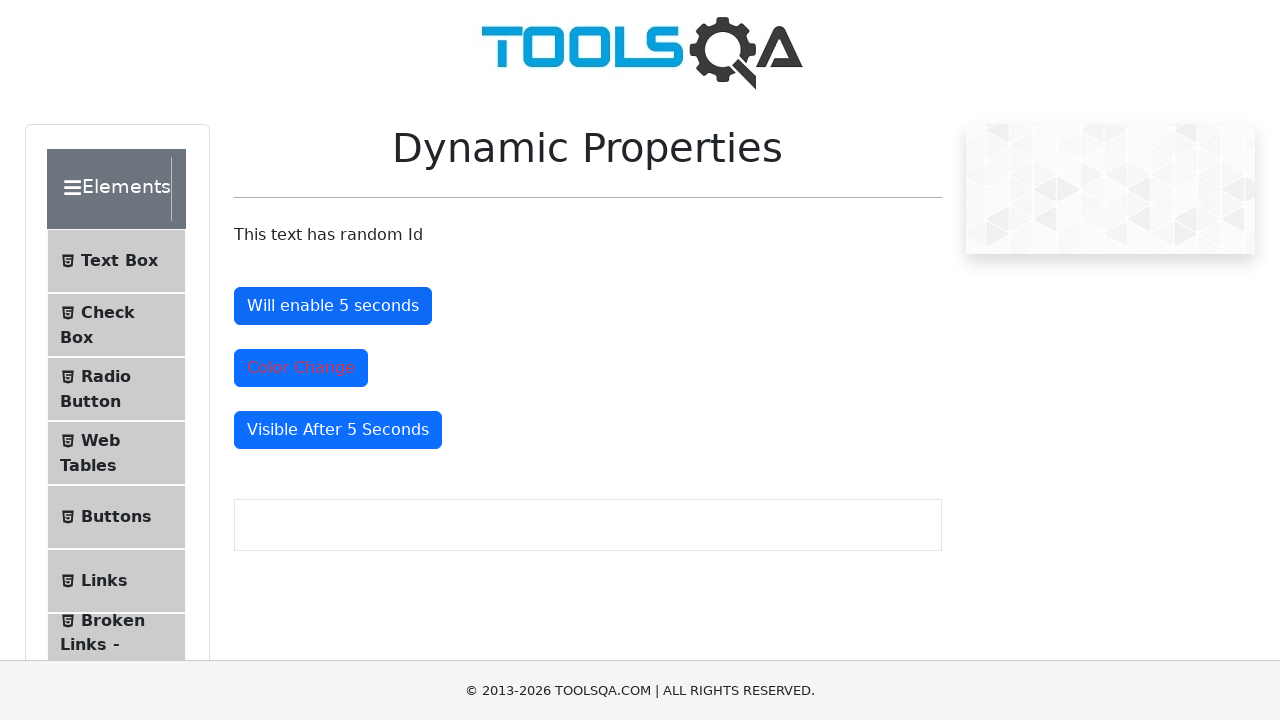

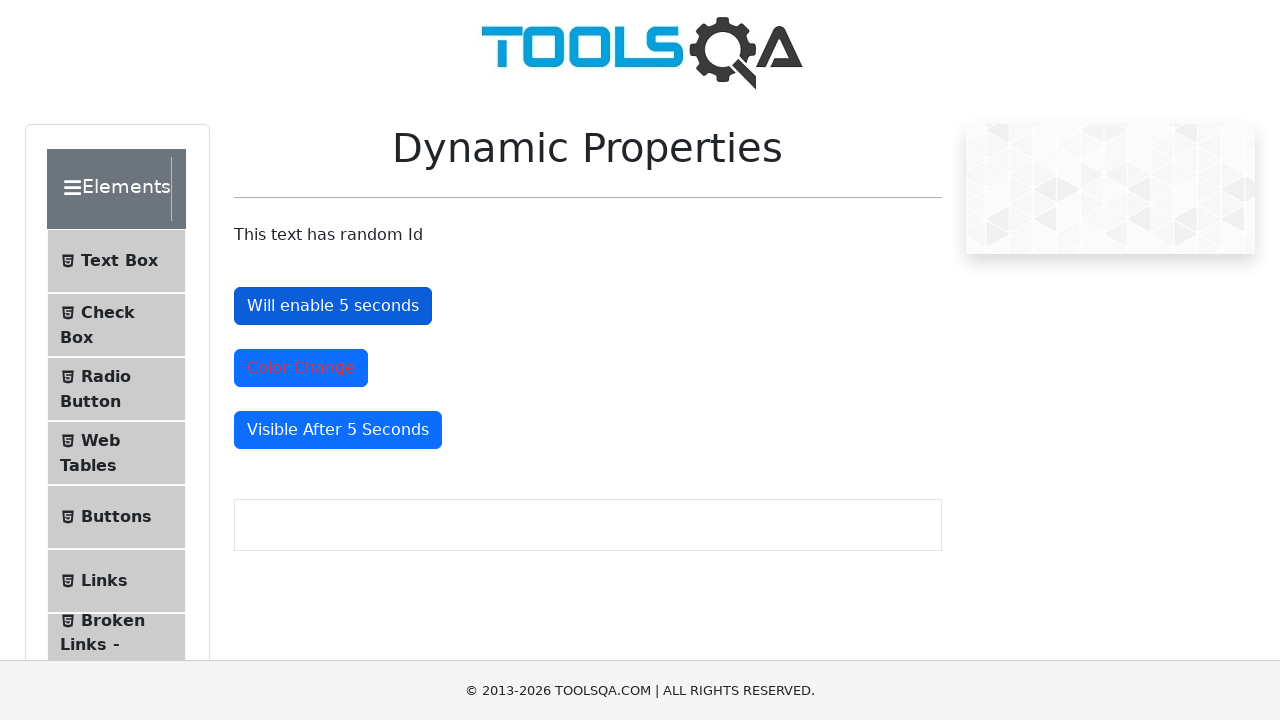